Tests a registration form by filling in first name, last name, address, email, and phone number fields on a demo automation testing site.

Starting URL: http://demo.automationtesting.in/Register.html

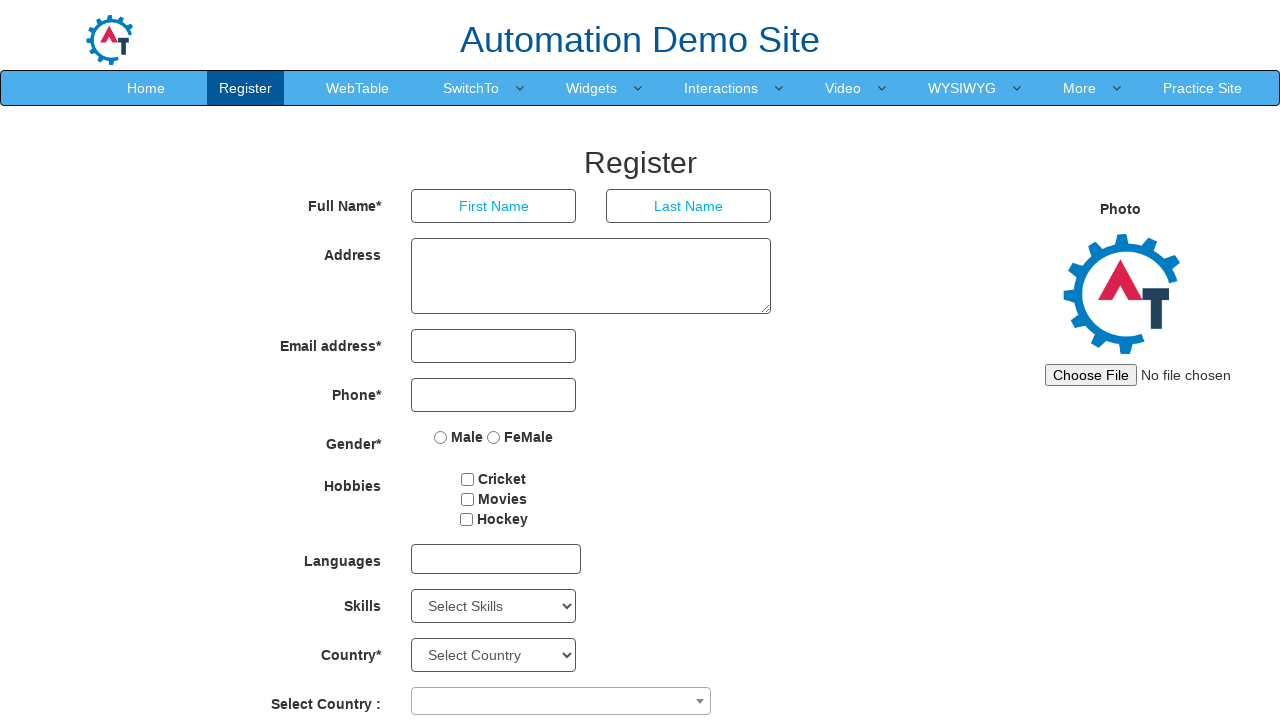

Filled first name field with 'Marcus' on input[type='text']:first-of-type
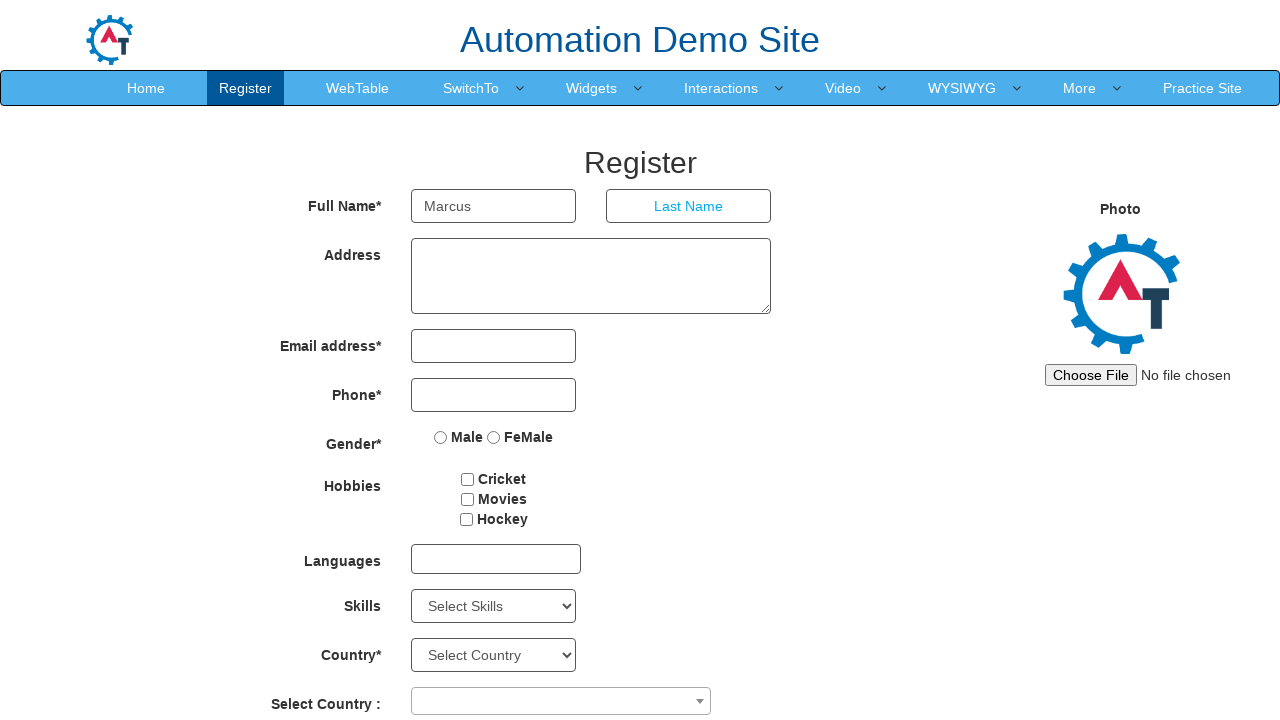

Filled last name field with 'Thompson' on input[placeholder='Last Name']
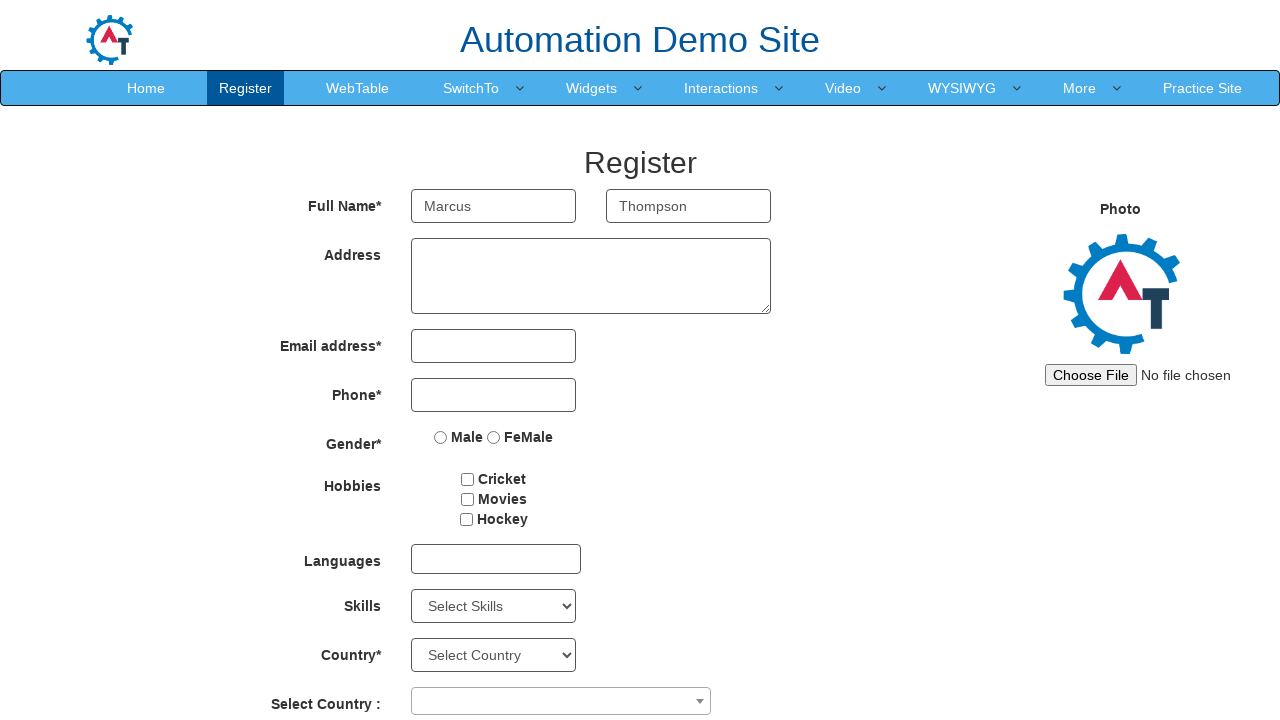

Filled address field with '1425 Oak Street, Springfield' on textarea[rows='3']
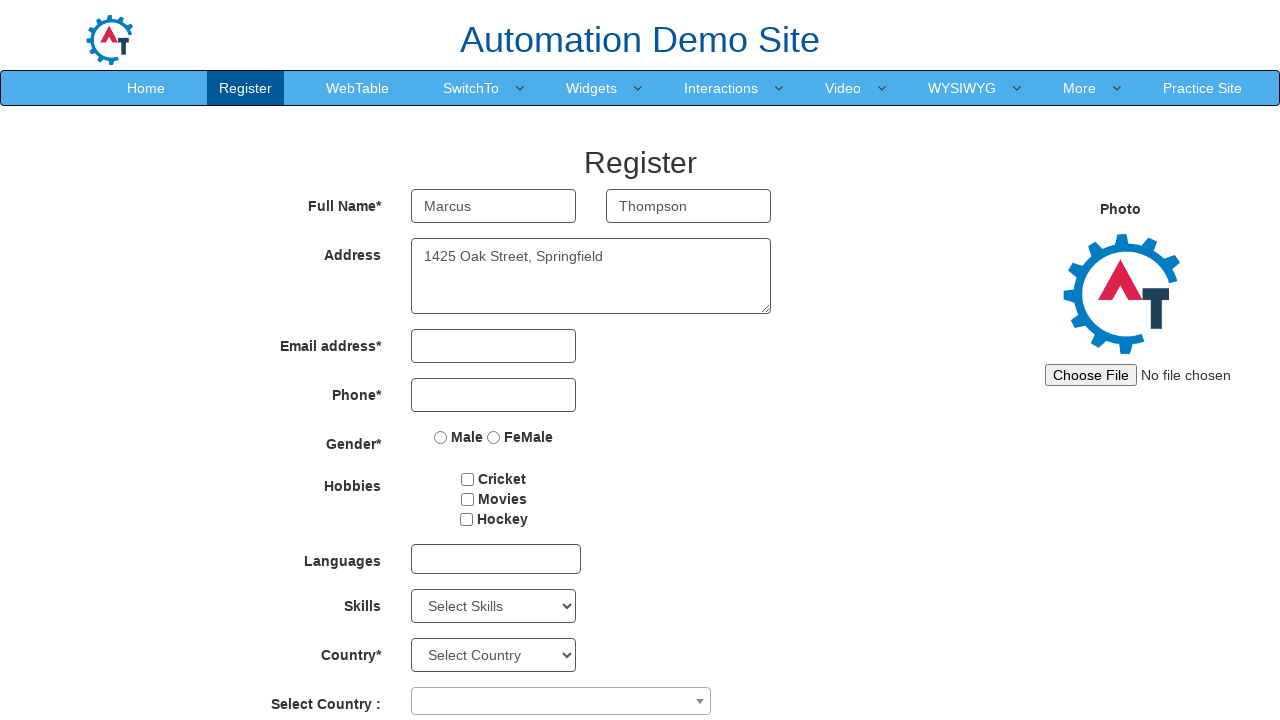

Filled email field with 'marcus.thompson@example.com' on input[type='email']
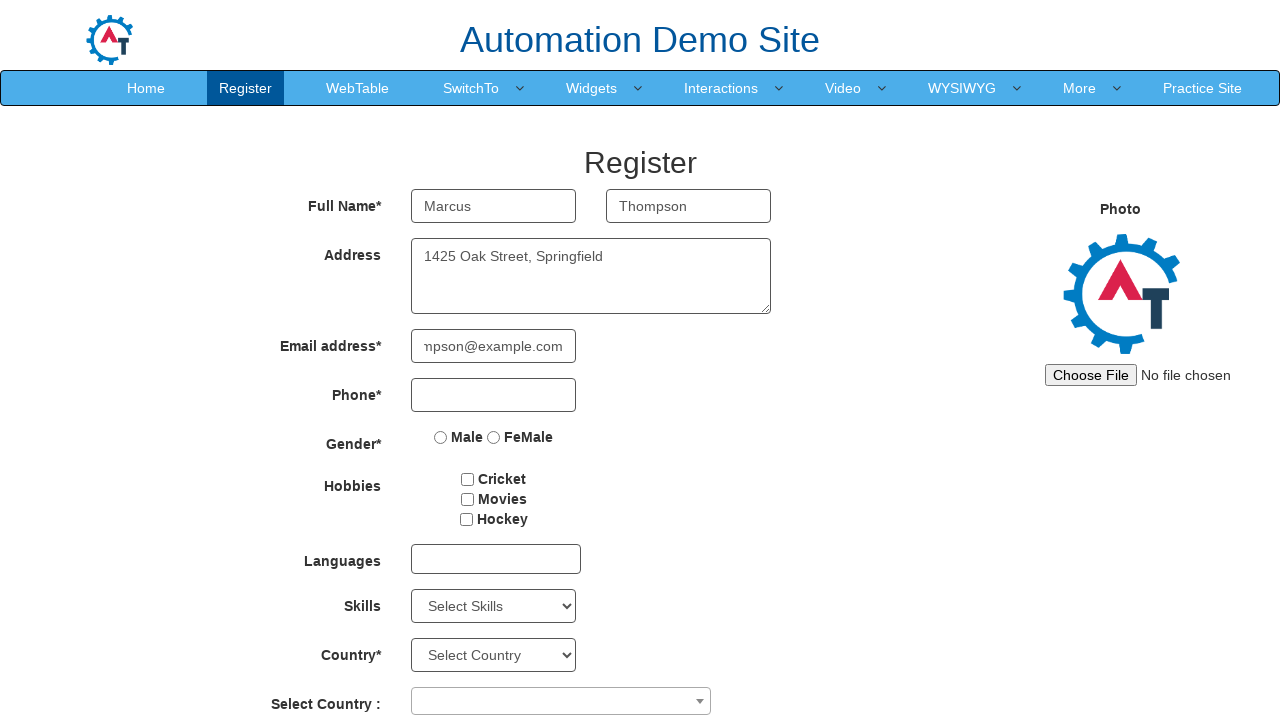

Filled phone number field with '5551234567' on input[type='tel']
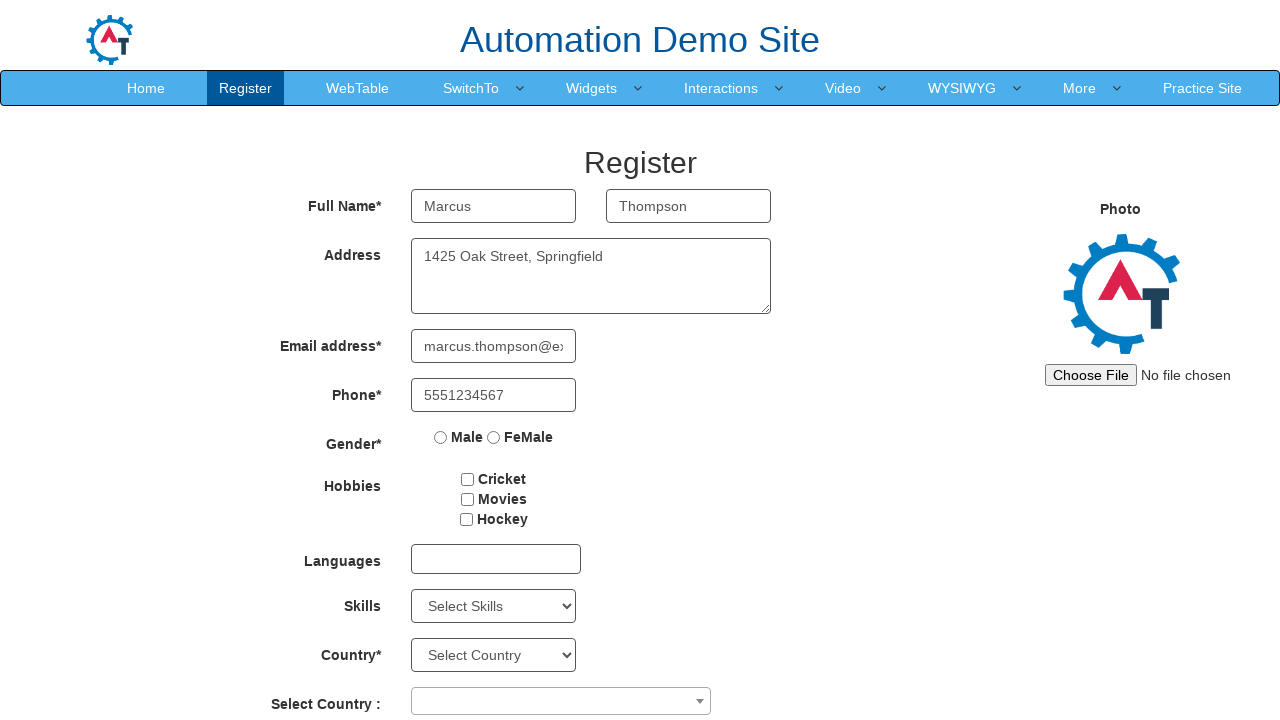

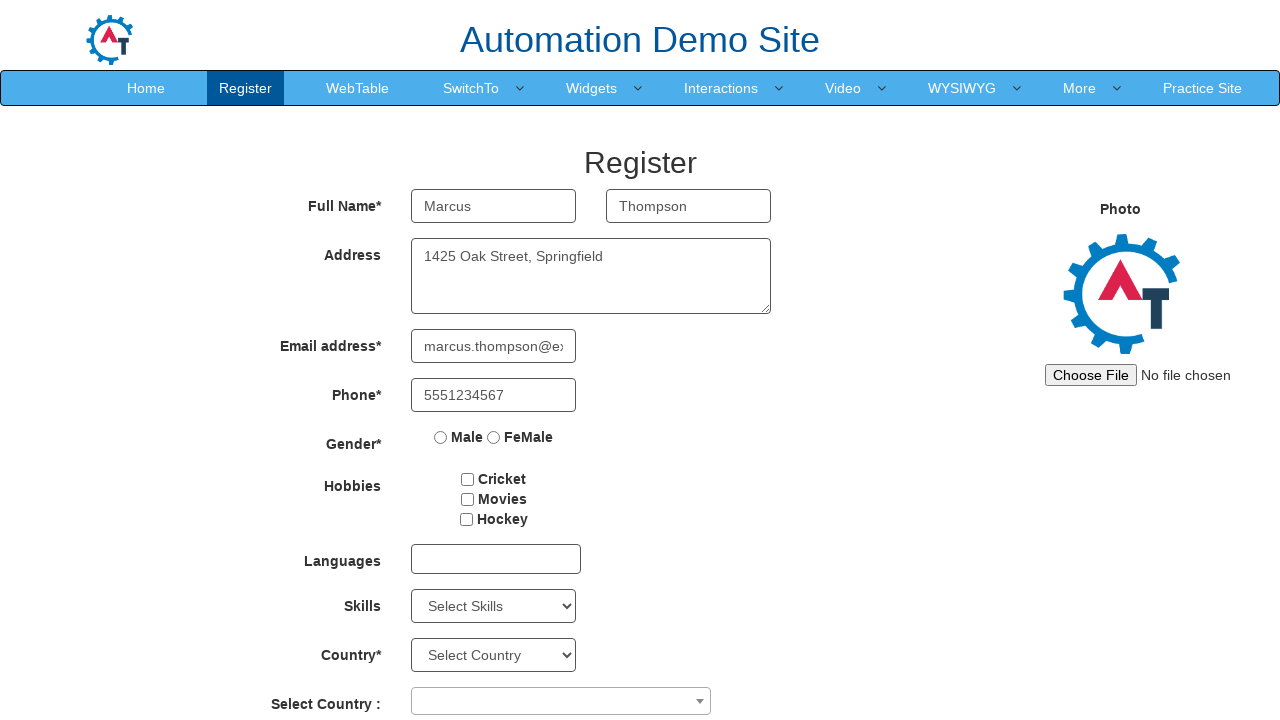